Tests JavaScript alert popup handling by clicking a login button without credentials and accepting the resulting alert dialog.

Starting URL: https://wss.mahadiscom.in/wss/wss?uiActionName=getCustAccountLogin

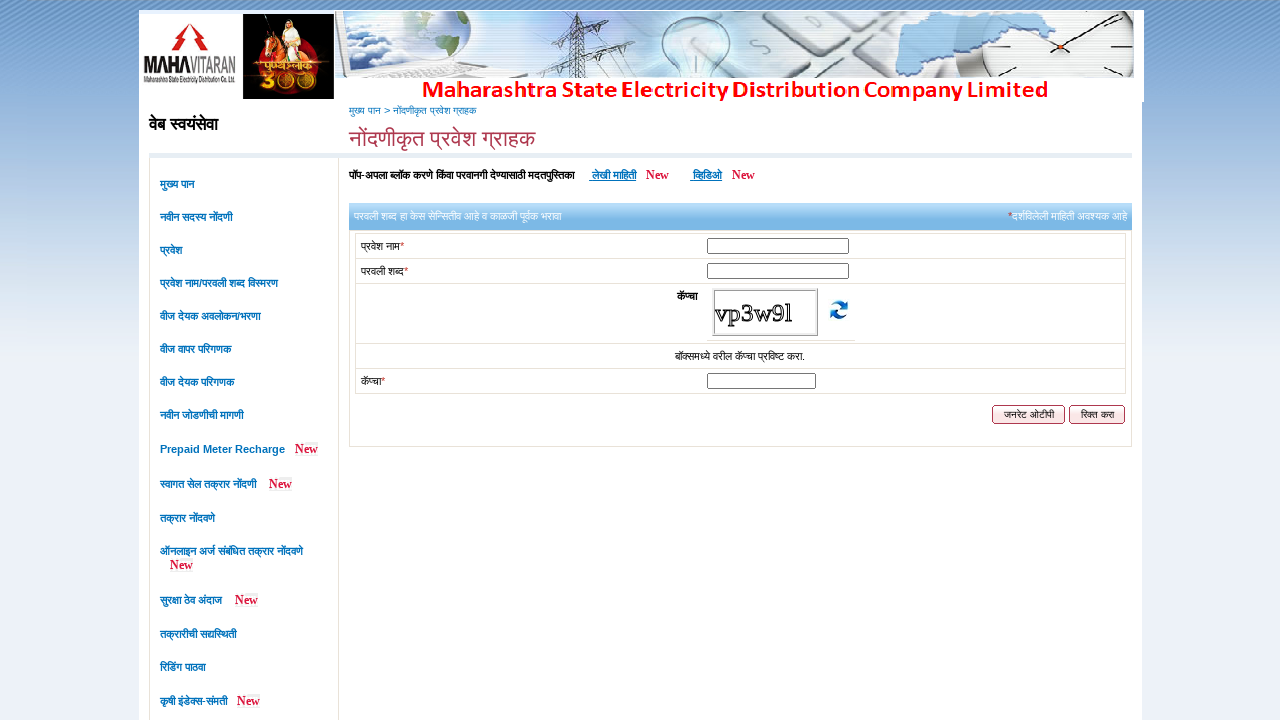

Clicked login button without credentials to trigger alert at (1022, 415) on #lblLoginButton
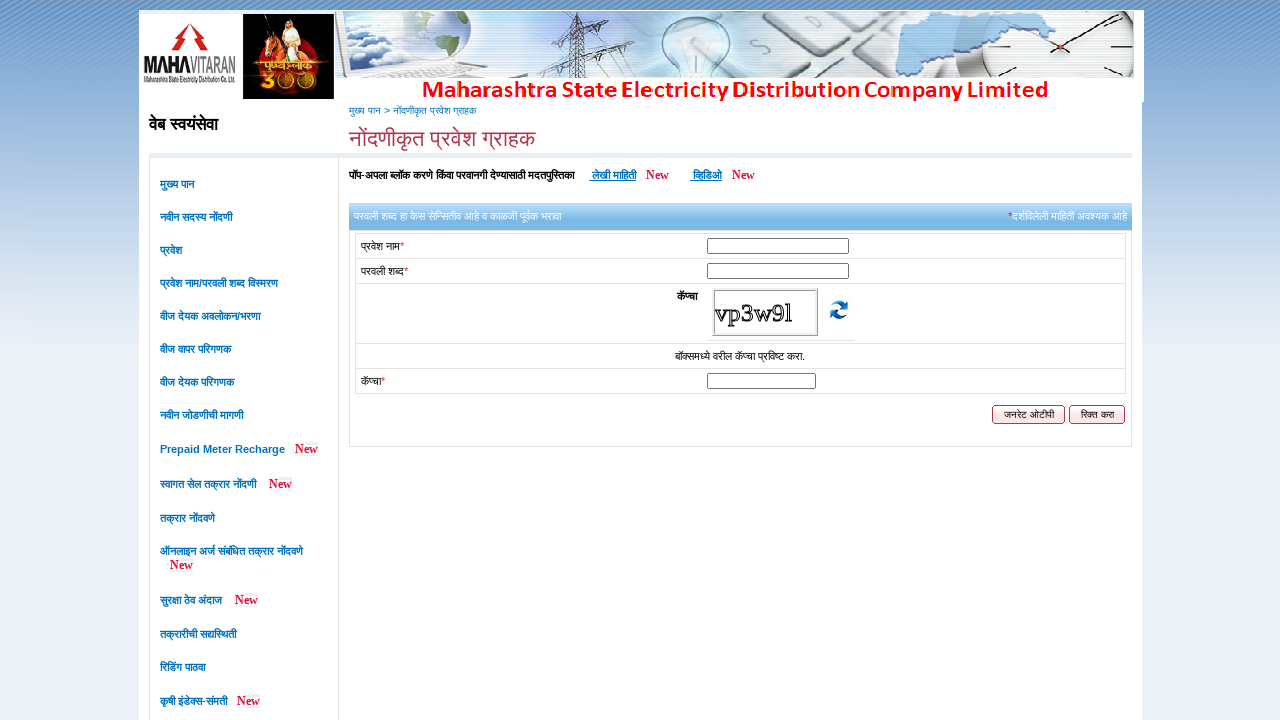

Registered dialog handler to accept alerts
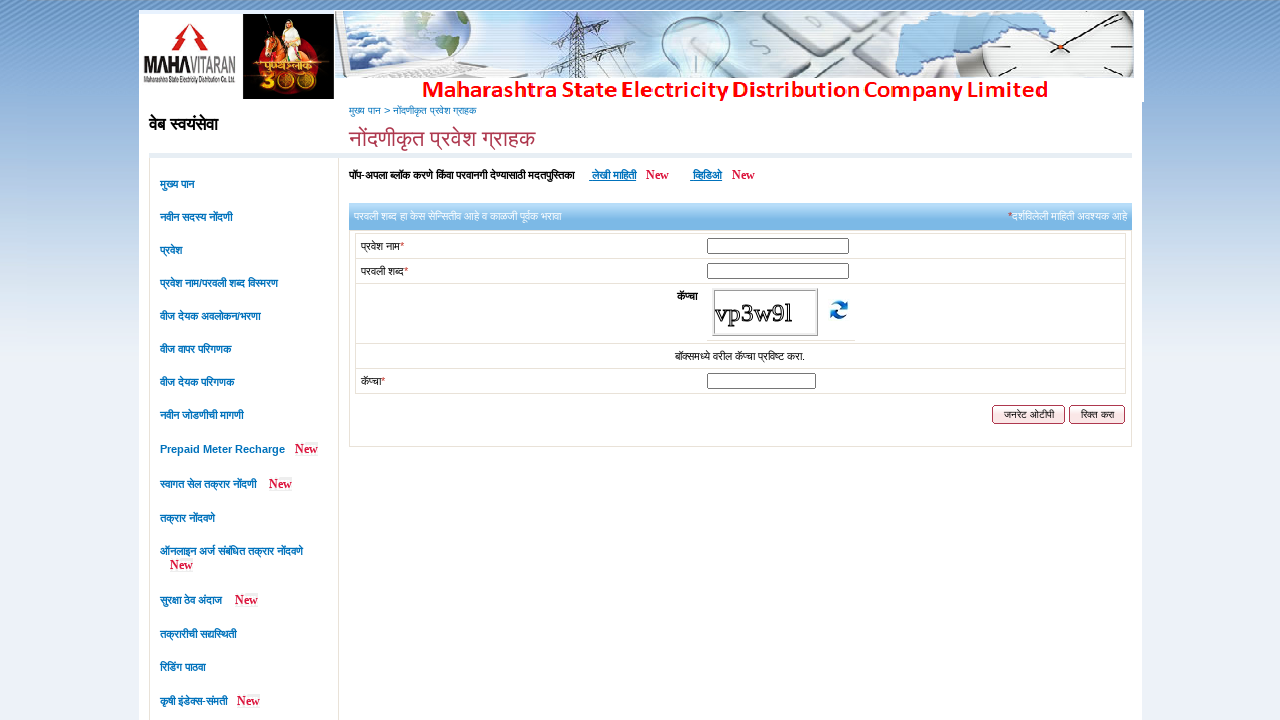

Registered custom dialog handler with message logging
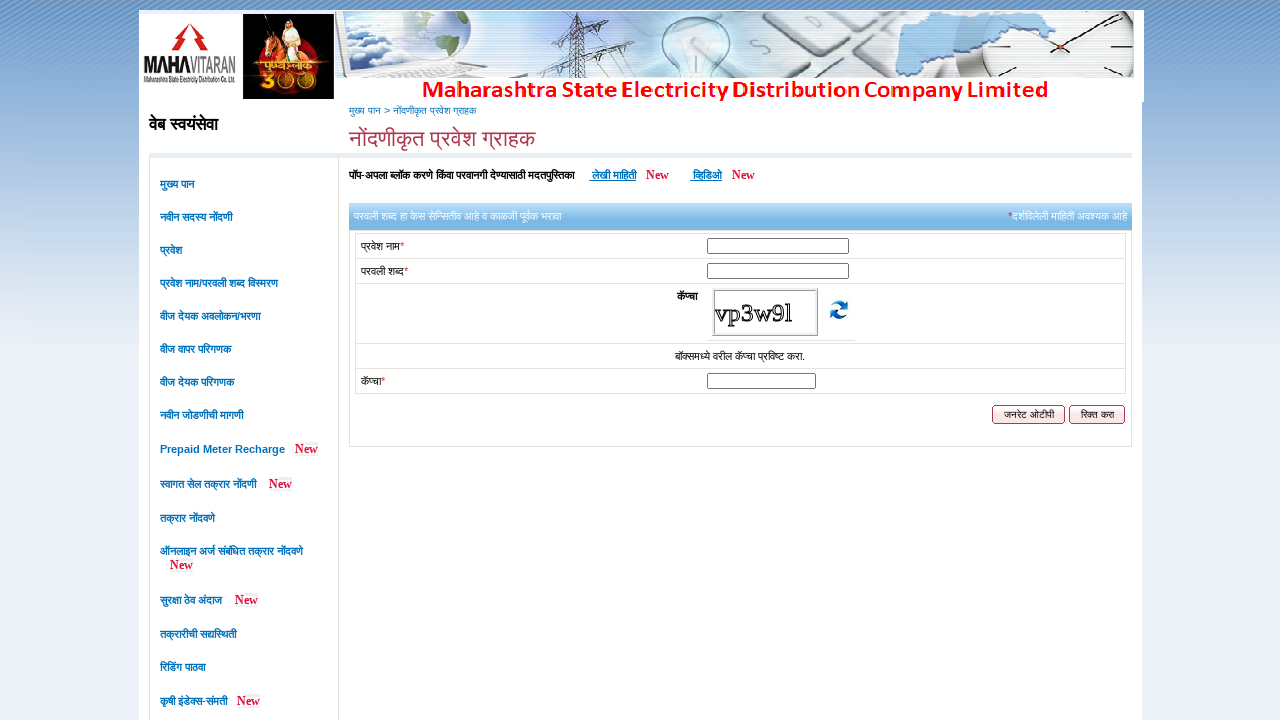

Clicked login button again to trigger alert dialog at (1022, 415) on #lblLoginButton
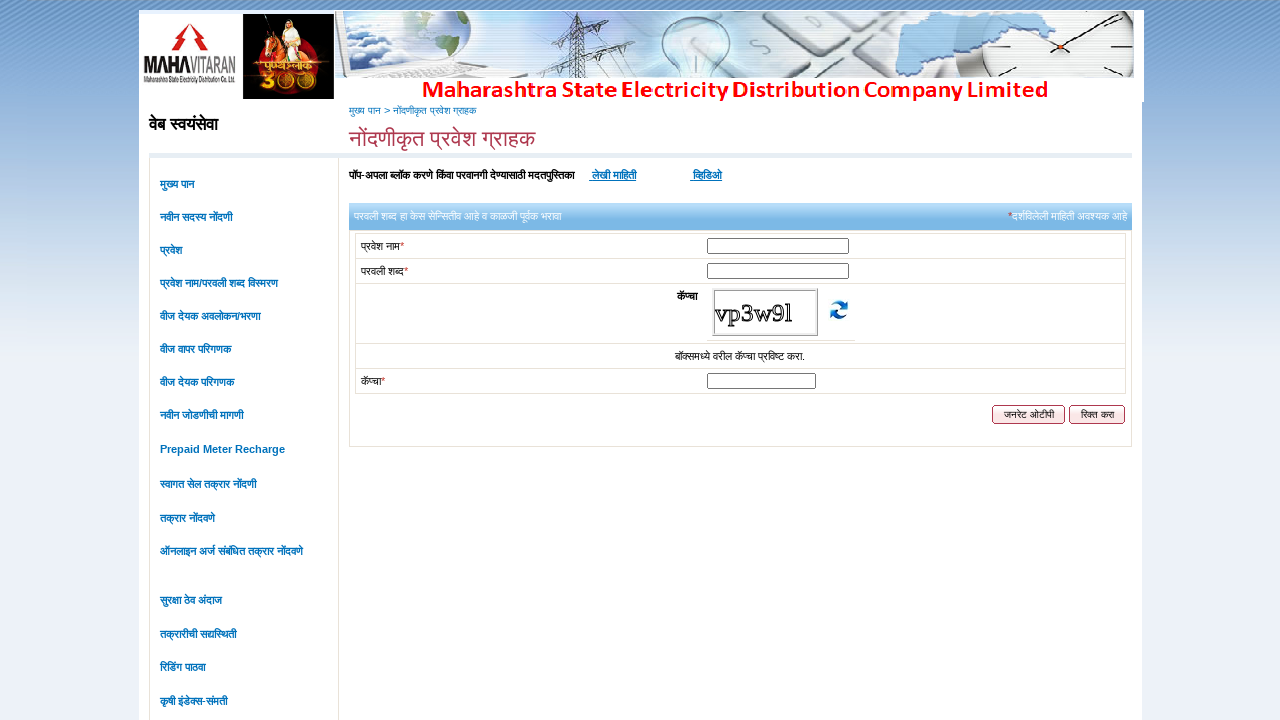

Waited for dialog to be processed and accepted
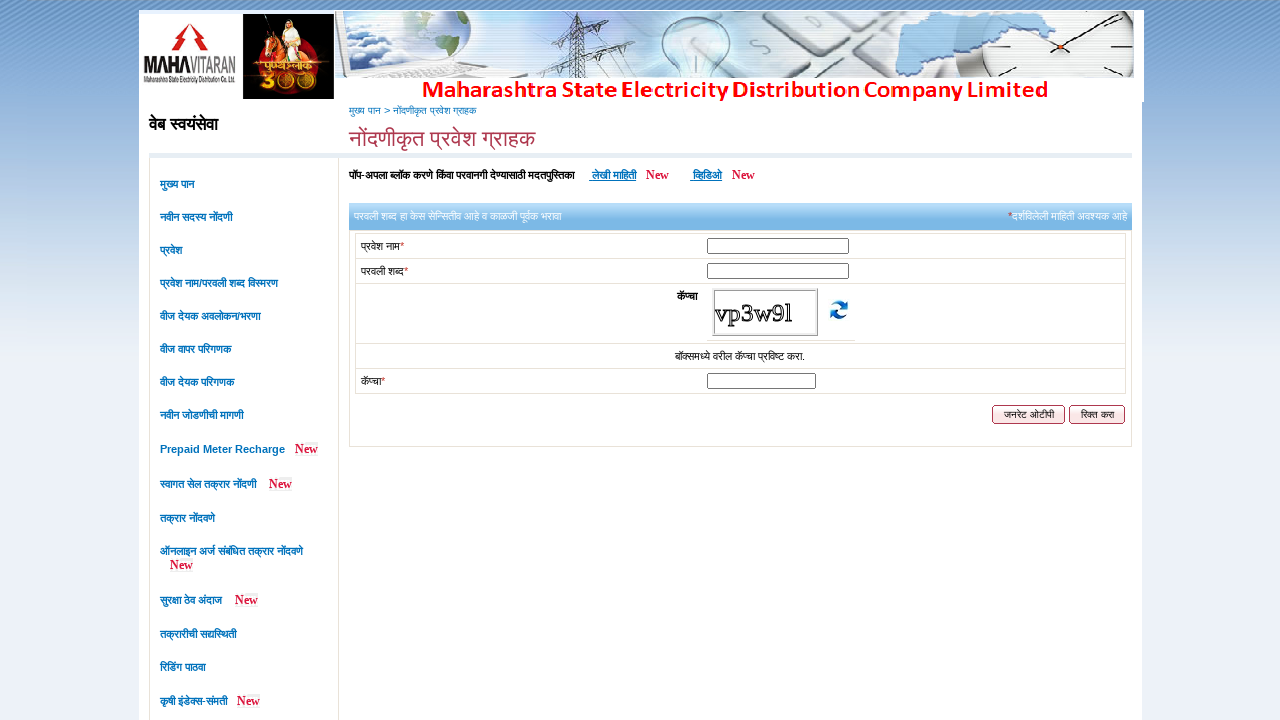

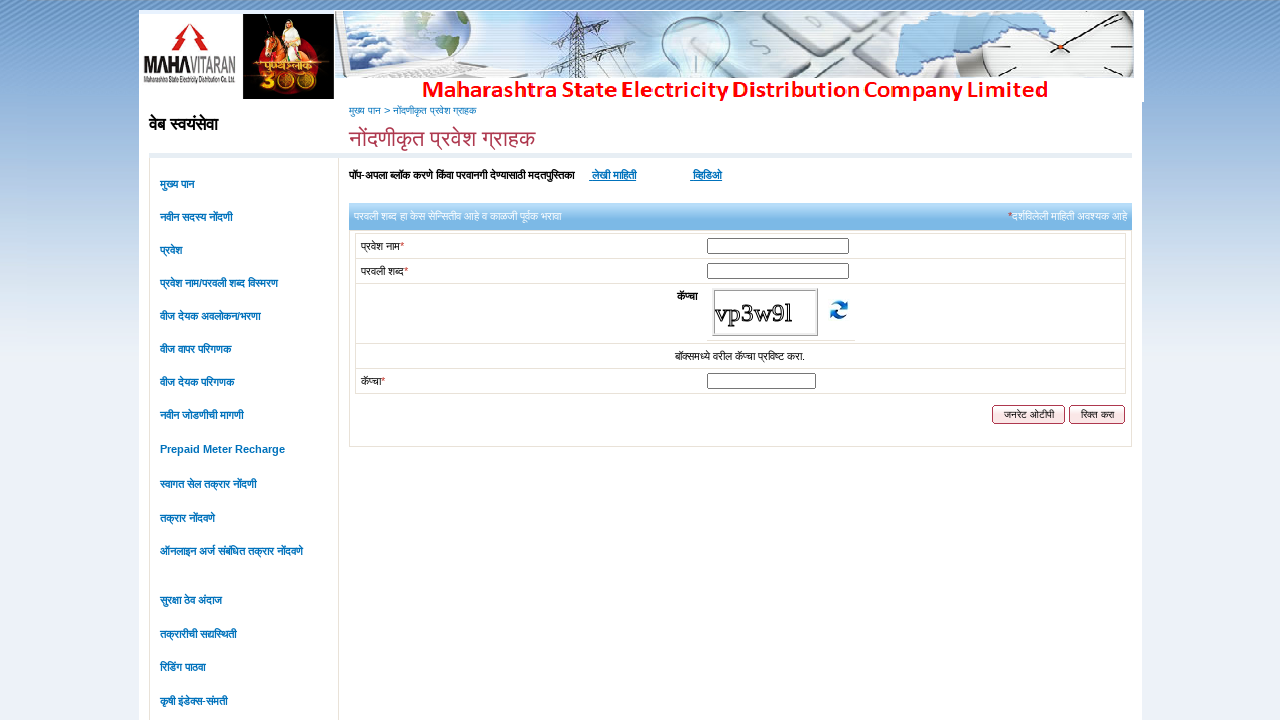